Navigates to Gmail homepage and verifies the page loads by checking the title

Starting URL: https://www.gmail.com/

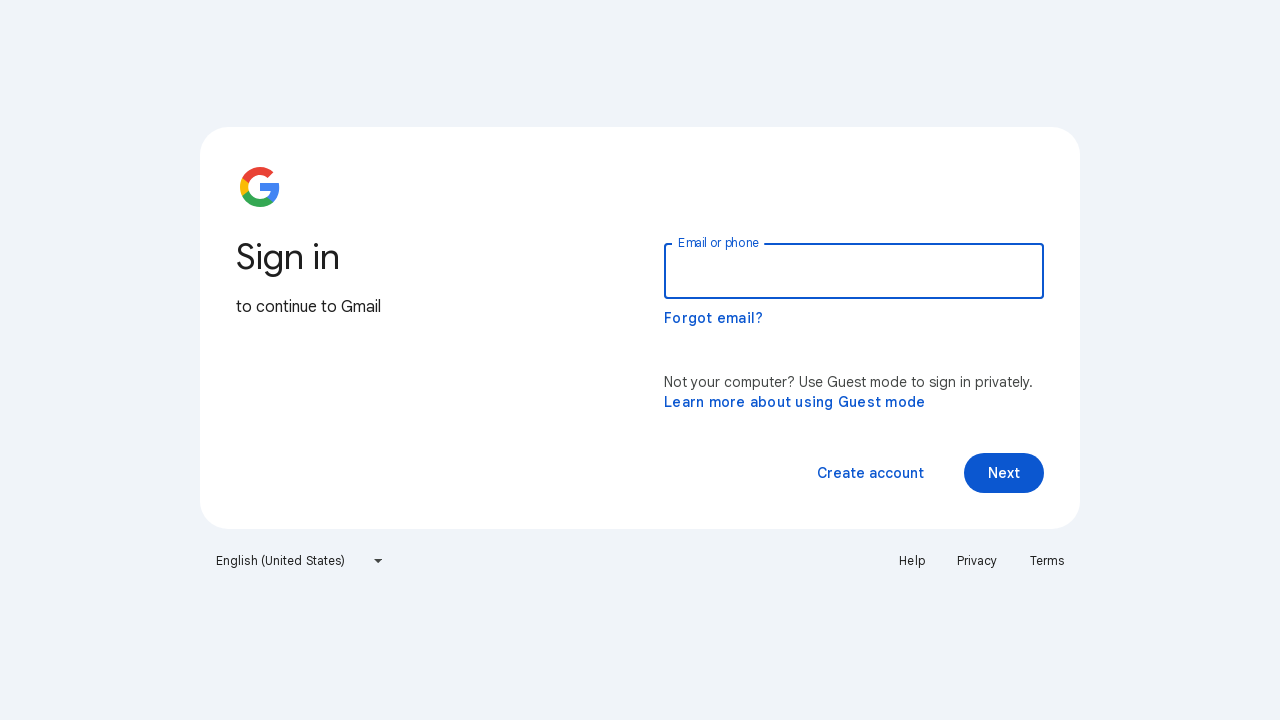

Navigated to Gmail homepage
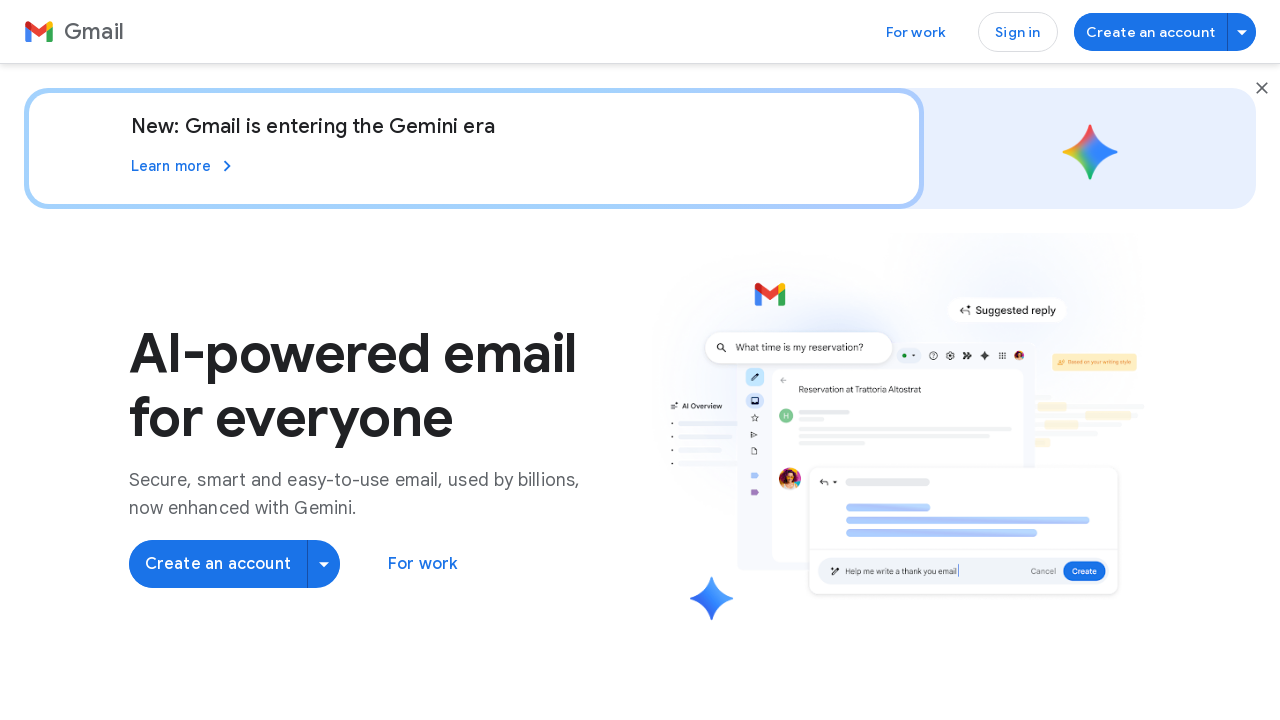

Gmail page DOM content loaded
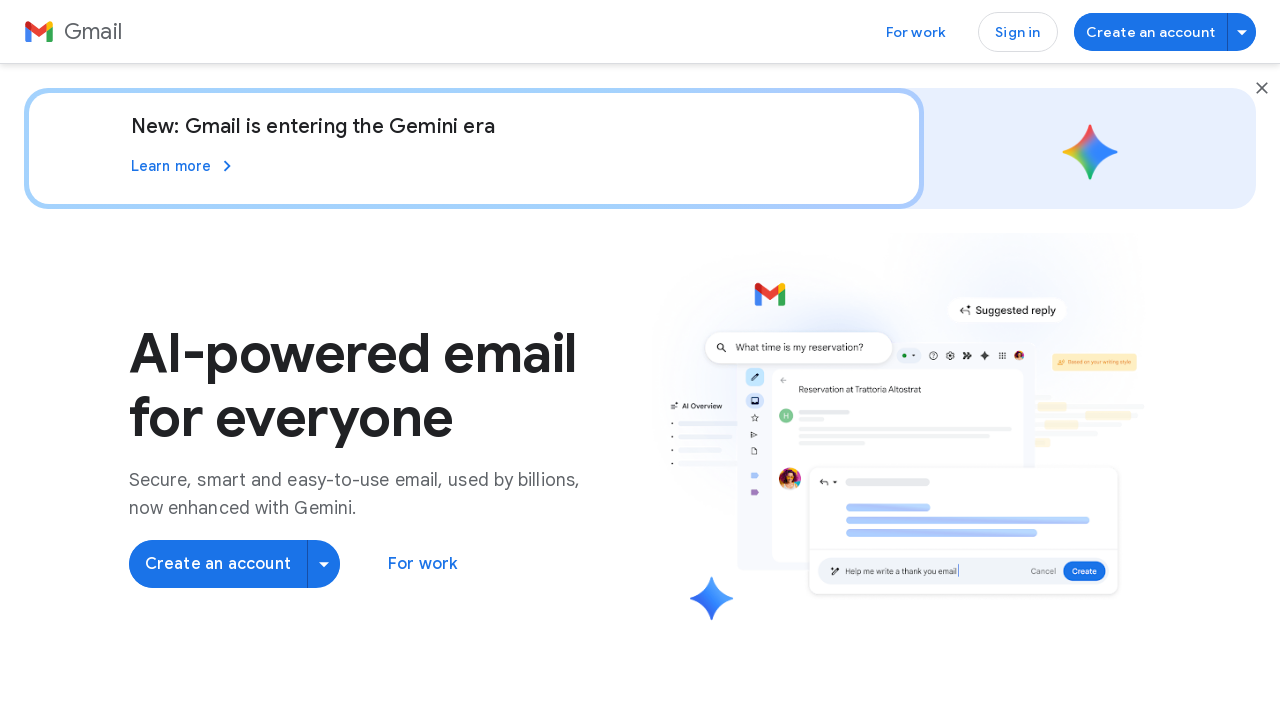

Verified page title contains 'Gmail' or 'Google'
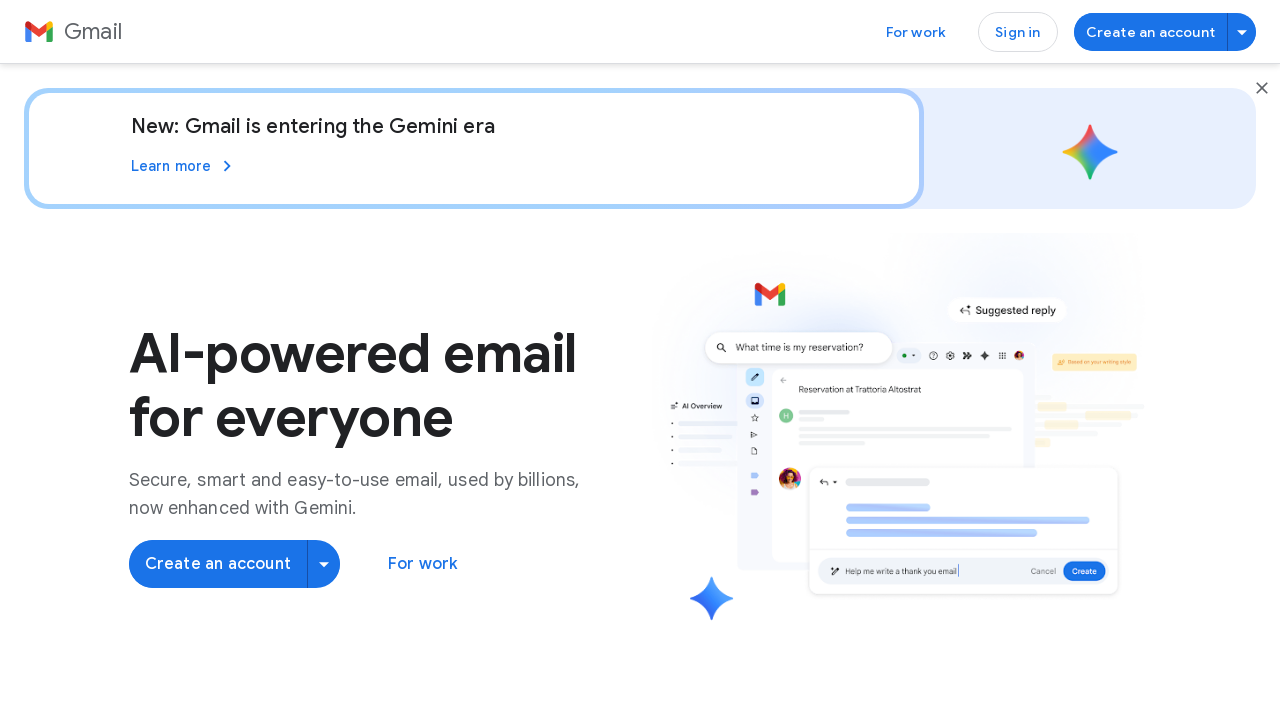

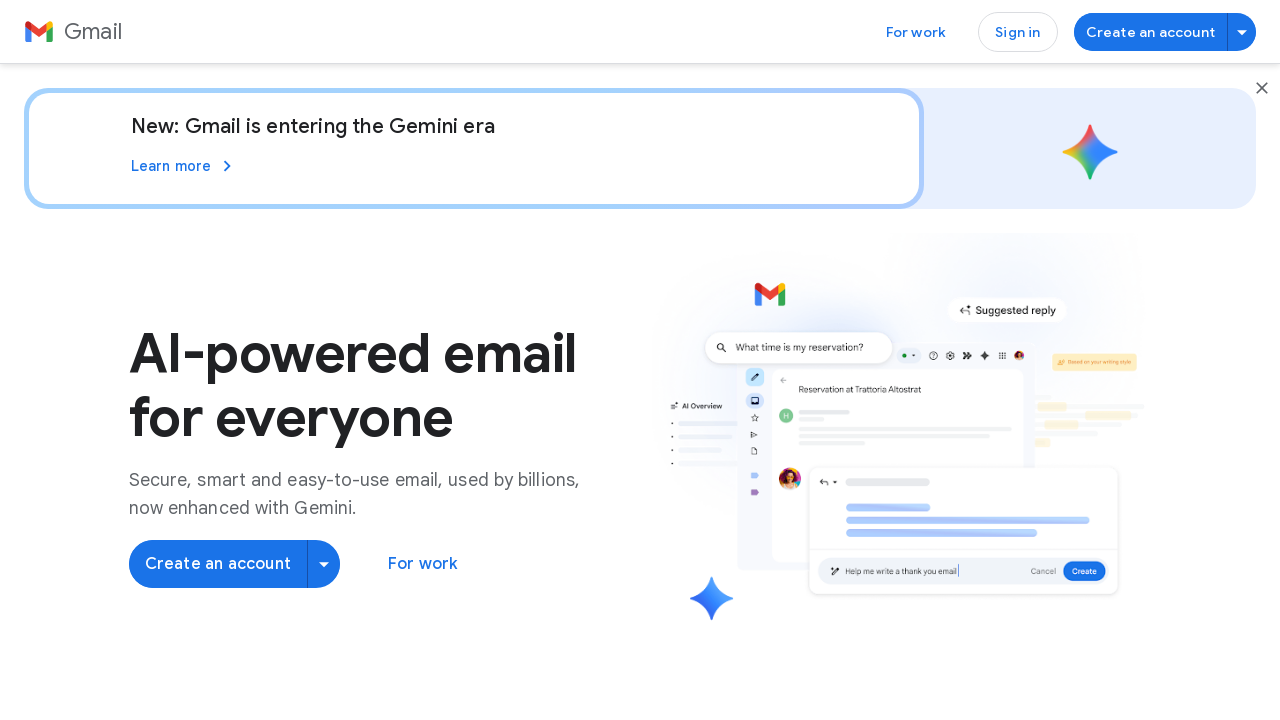